Navigates to the LambdaTest Selenium Playground page and retrieves the window handle. This is a basic test that verifies page loading.

Starting URL: https://www.lambdatest.com/selenium-playground

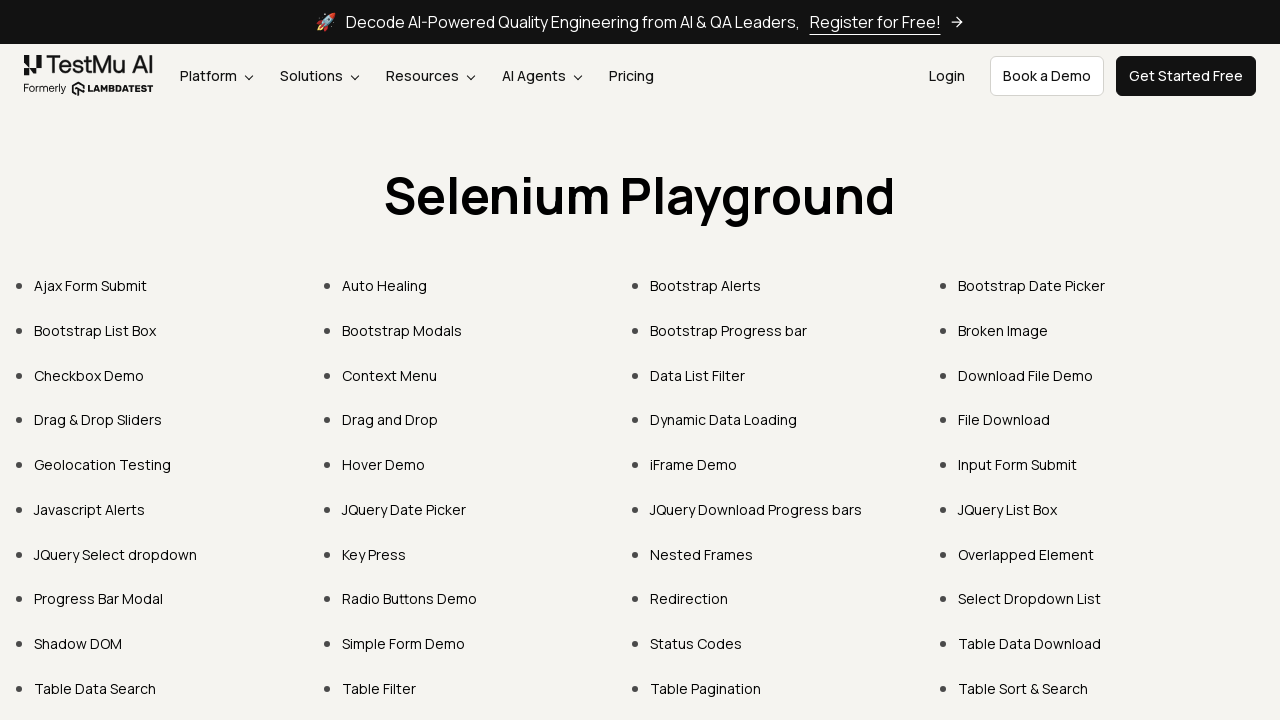

Set viewport size to 1920x1080
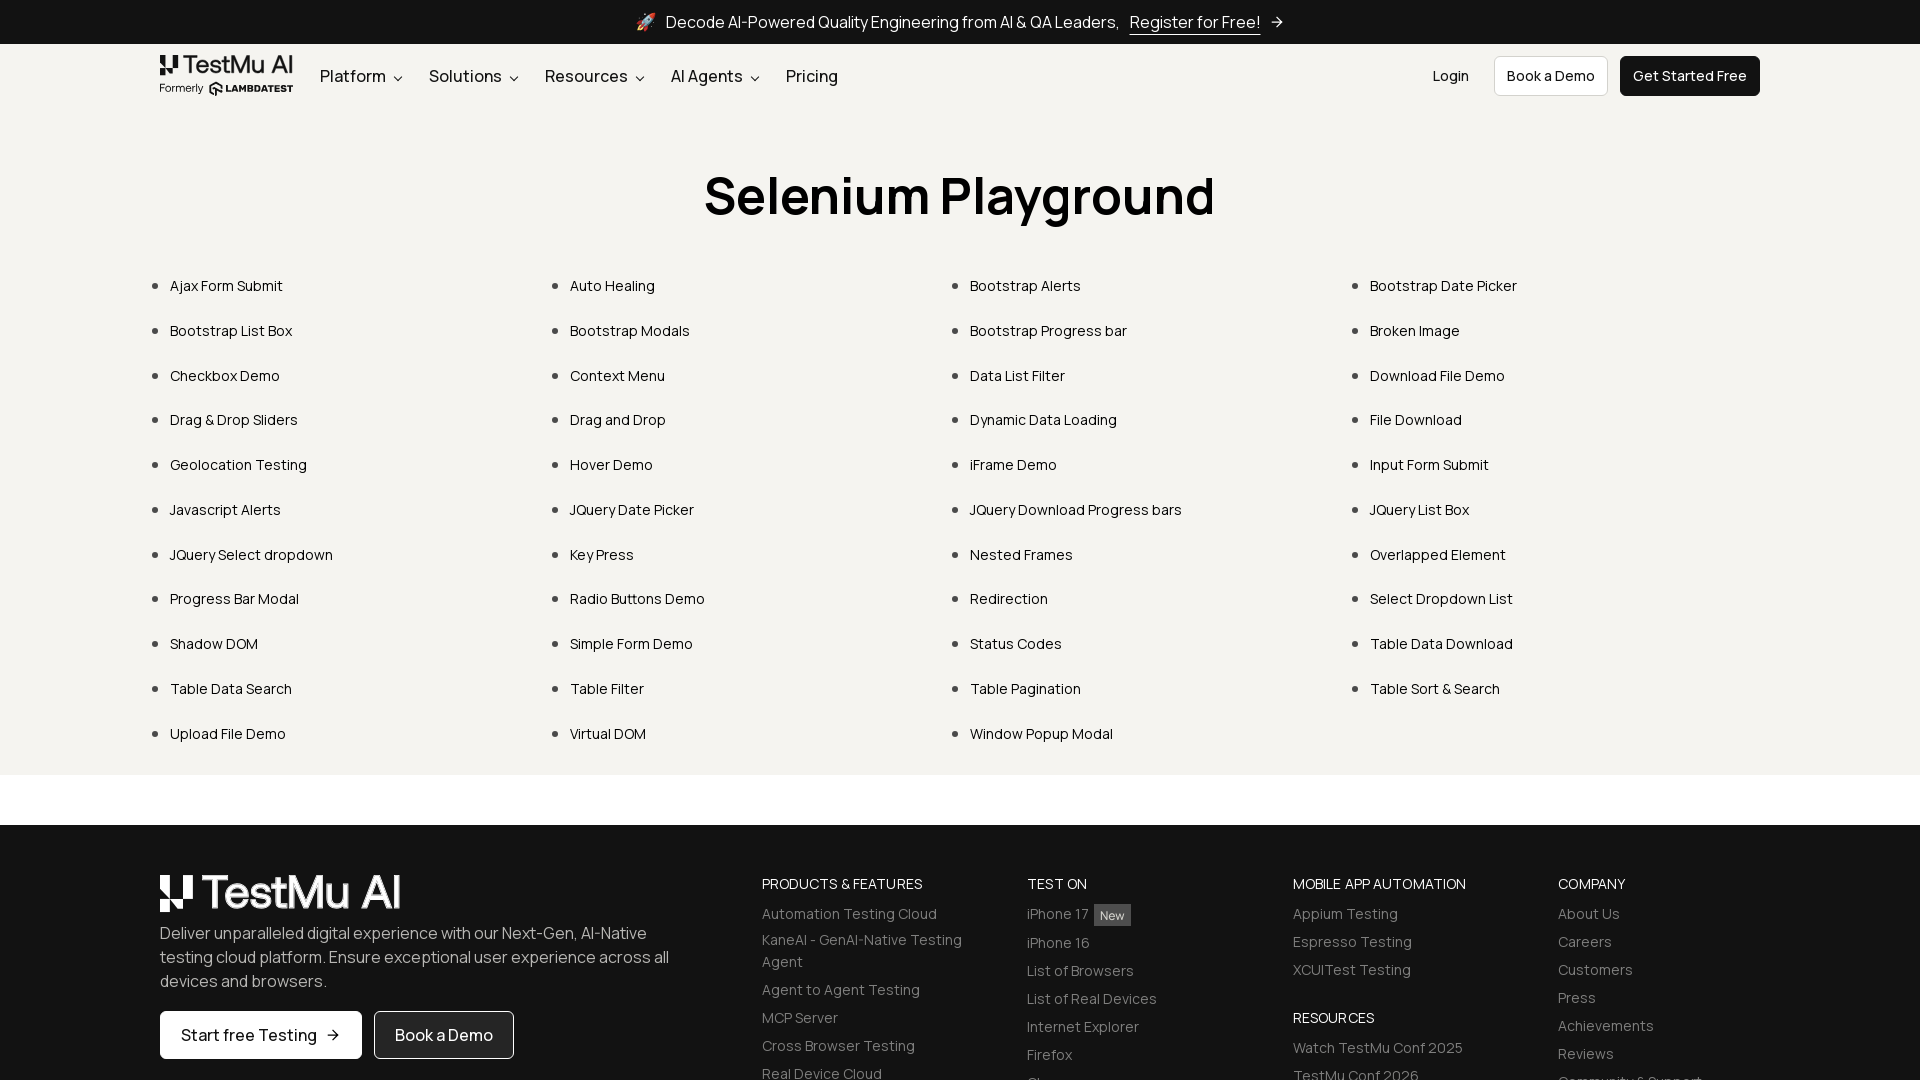

Page DOM content loaded
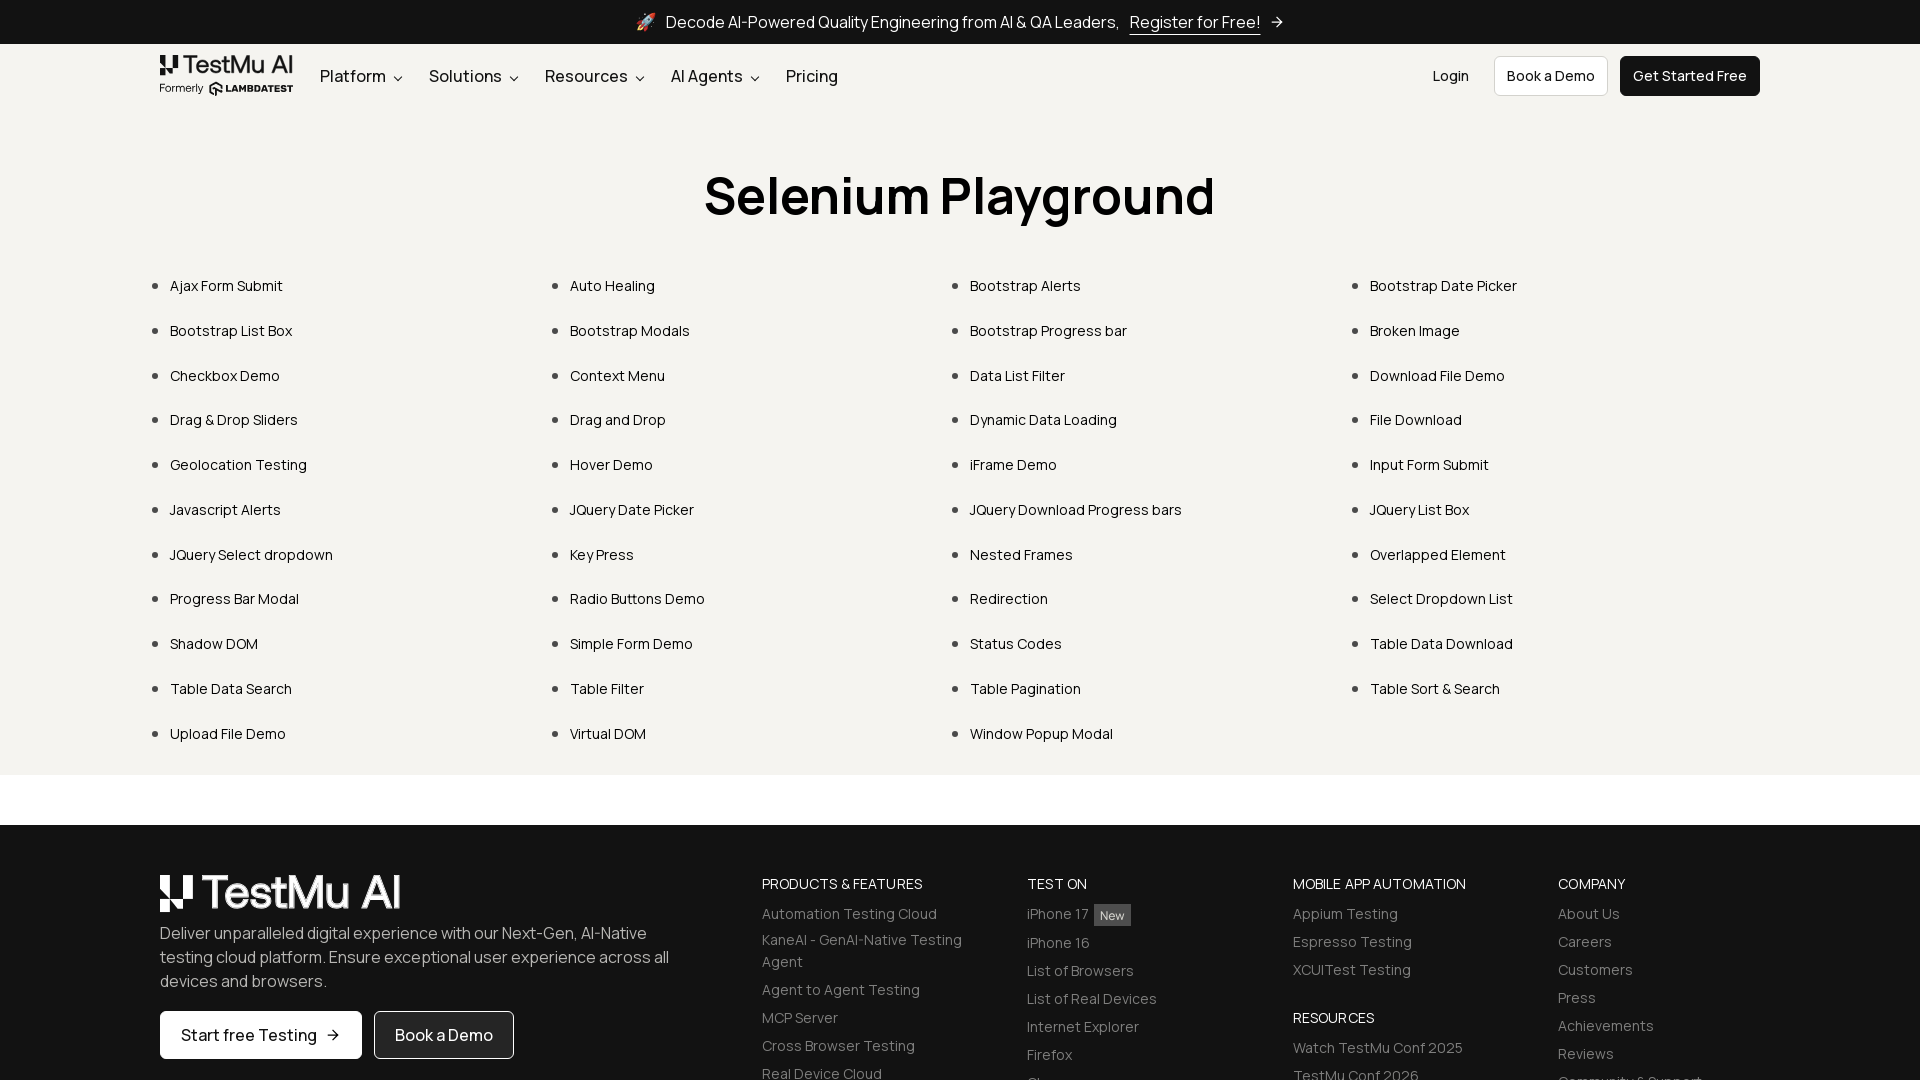

Retrieved and printed page URL
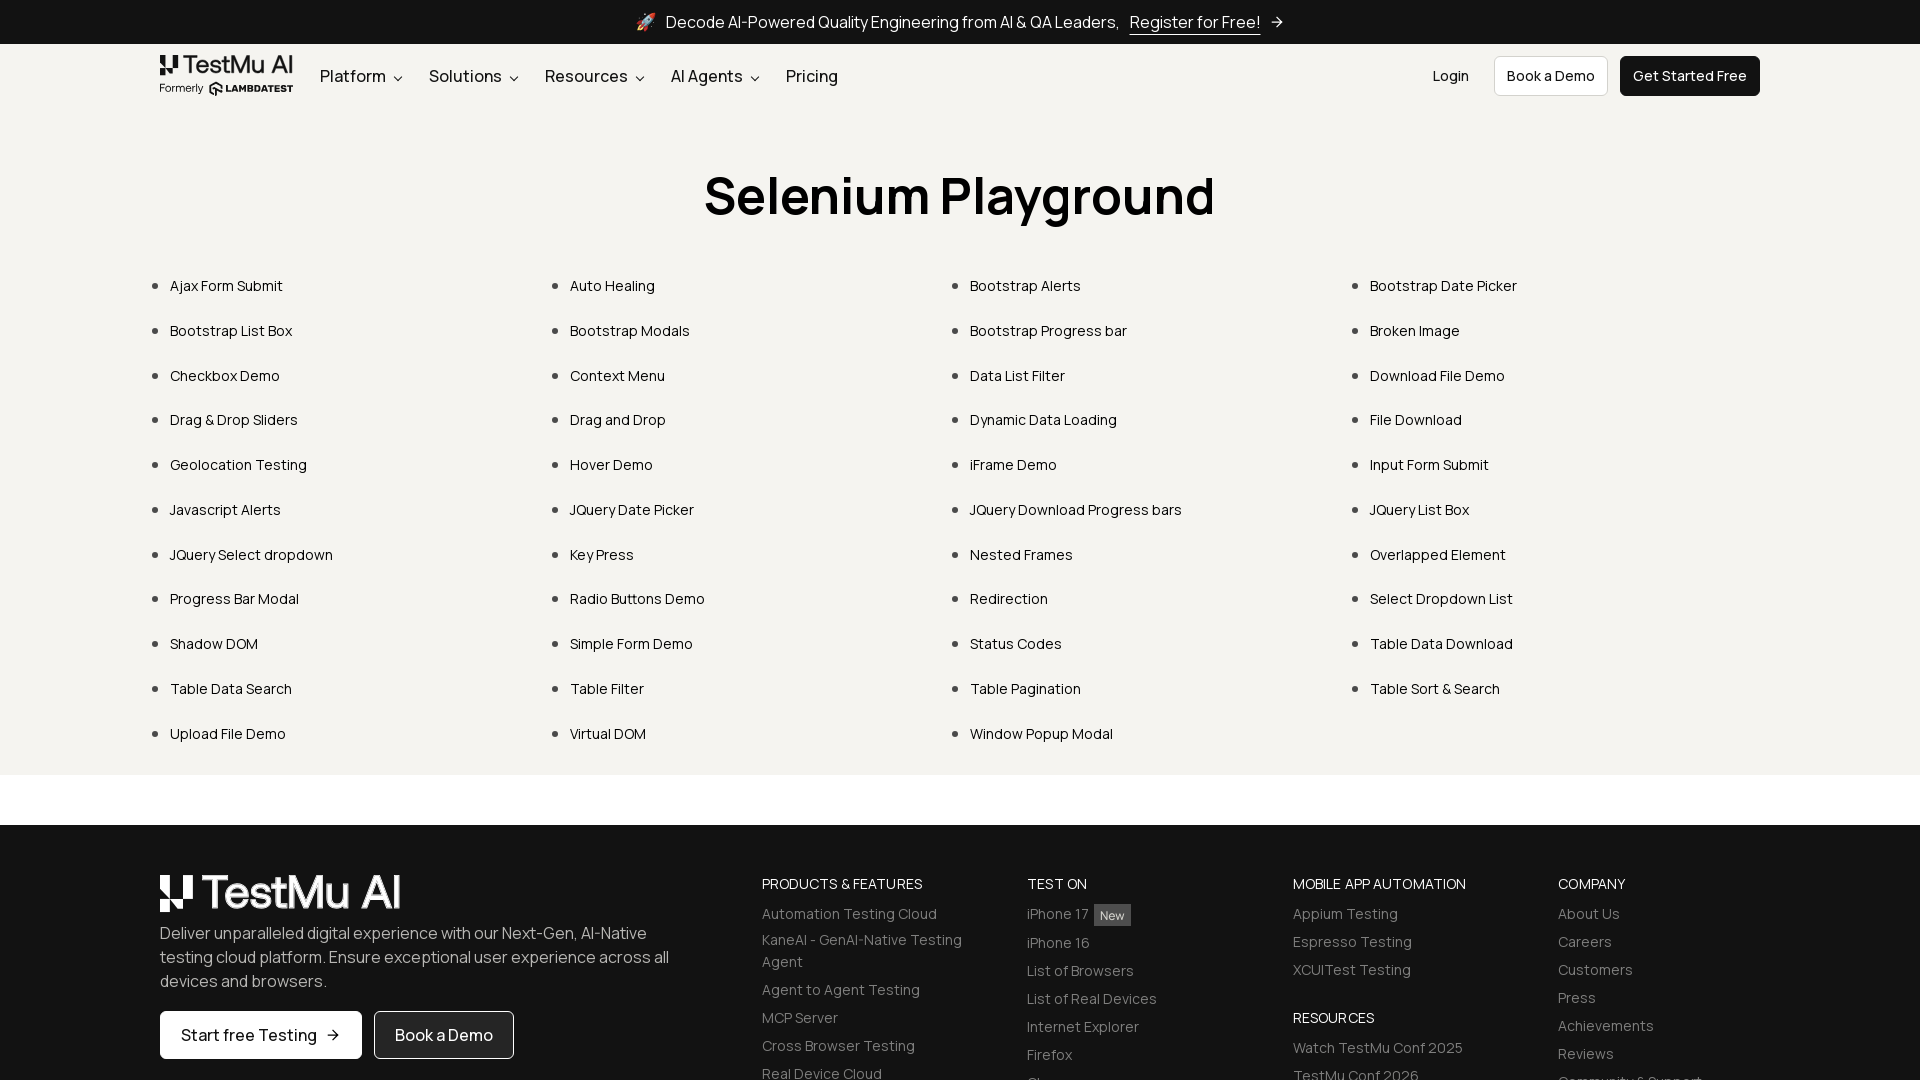

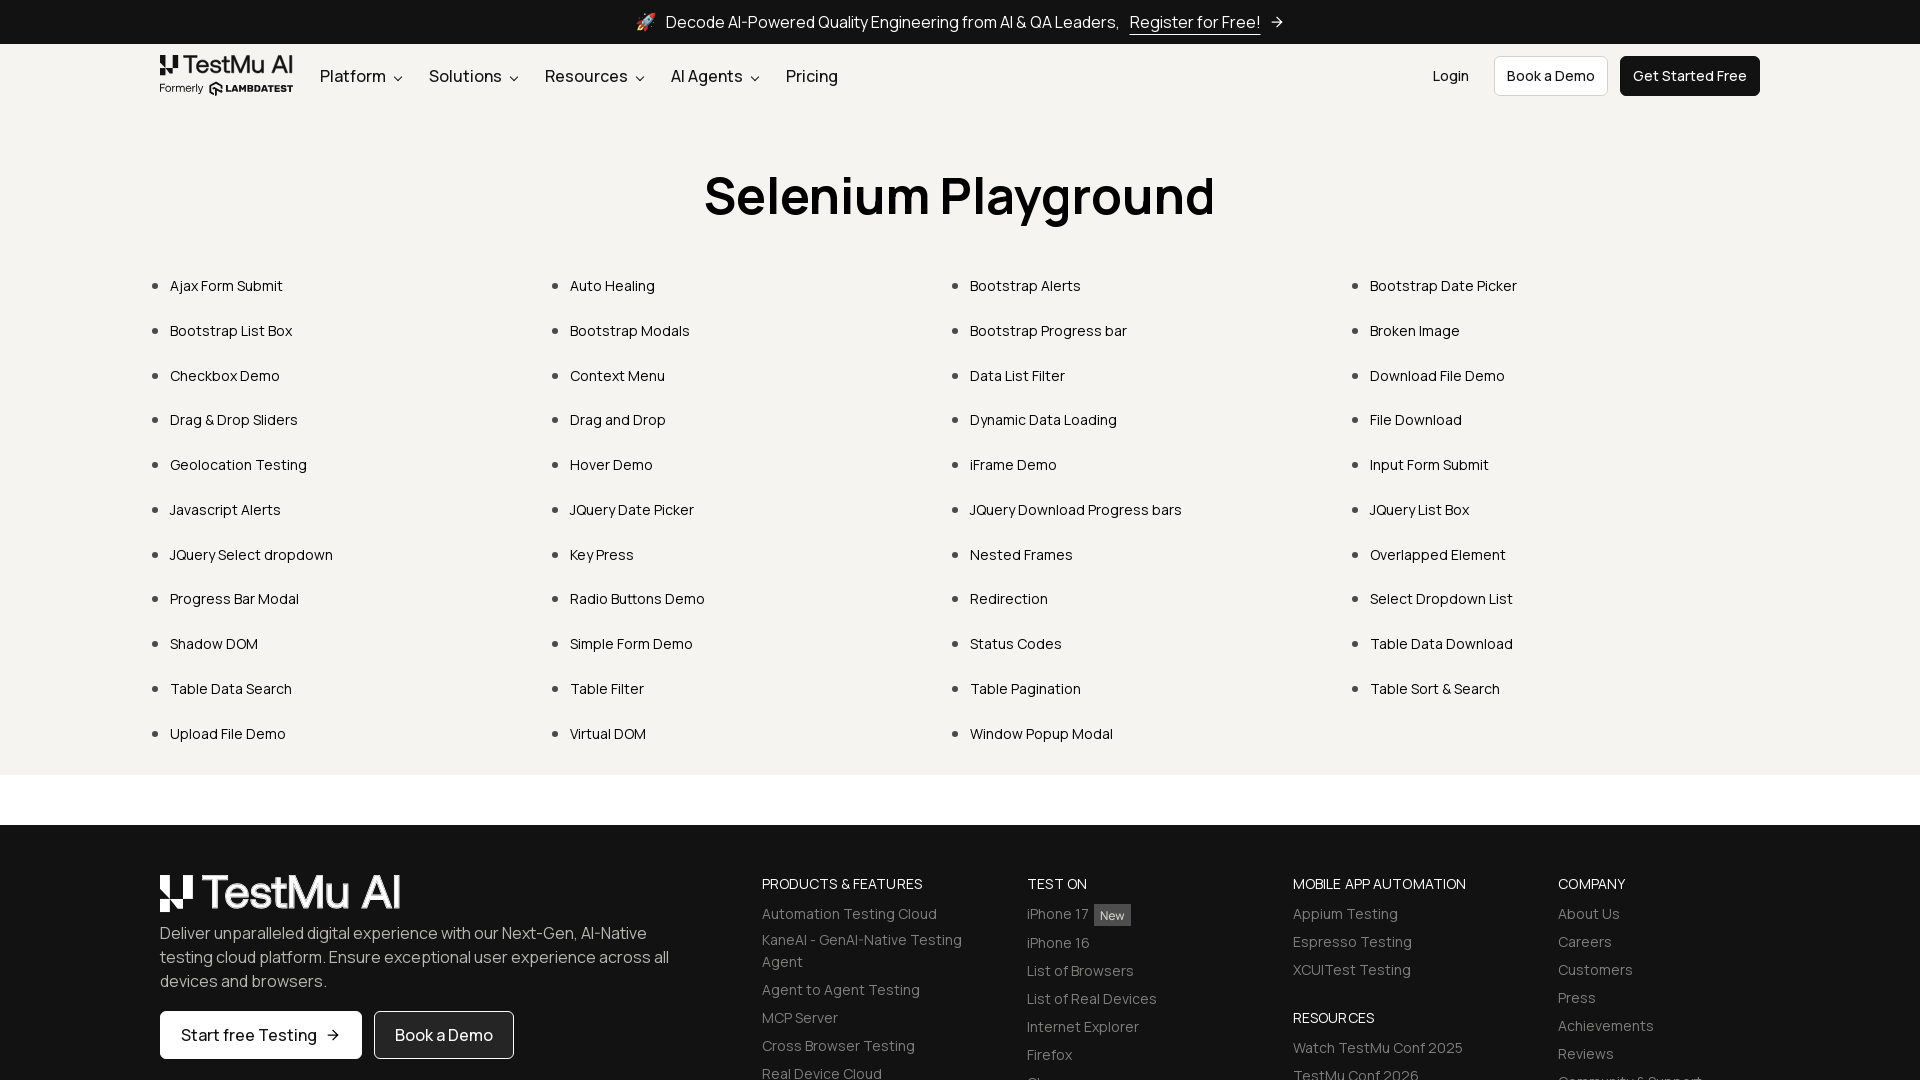